Tests JavaScript alert handling with textbox by navigating to the alert demo page, triggering a prompt box, entering text, and dismissing the alert

Starting URL: https://demo.automationtesting.in/Alerts.html

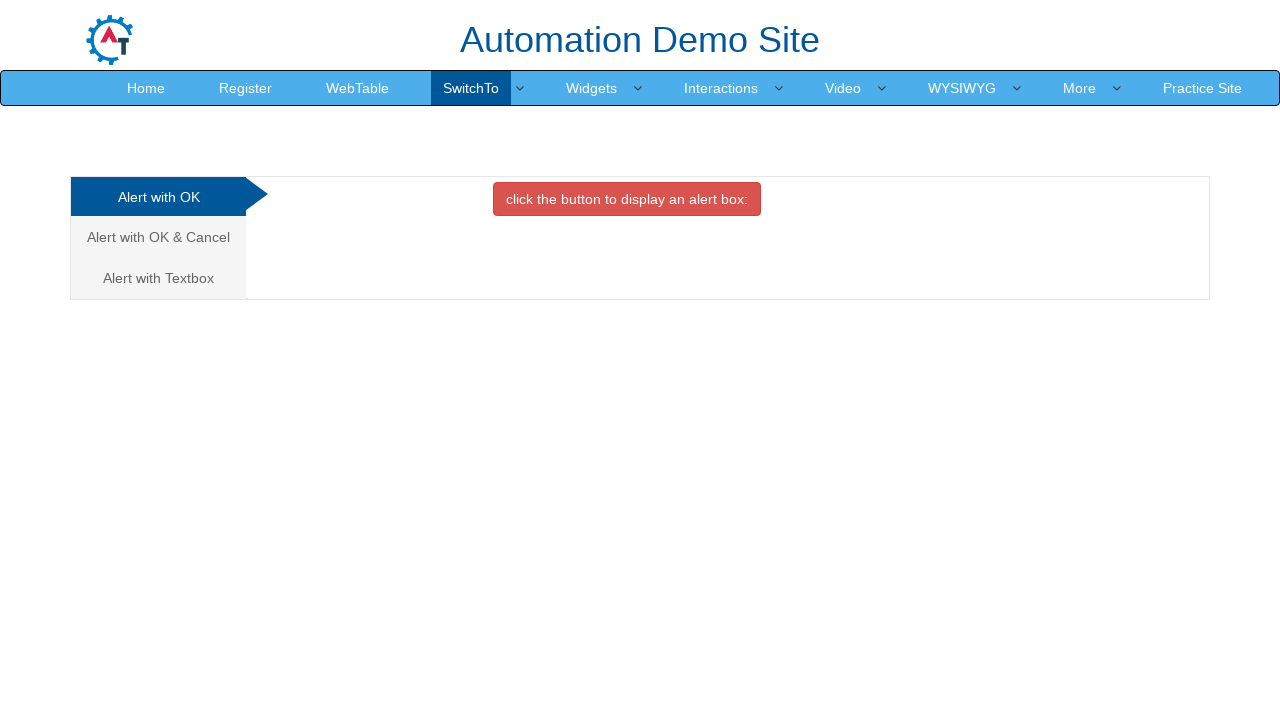

Clicked on 'Alert with Textbox' tab at (158, 278) on xpath=//a[text()='Alert with Textbox ']
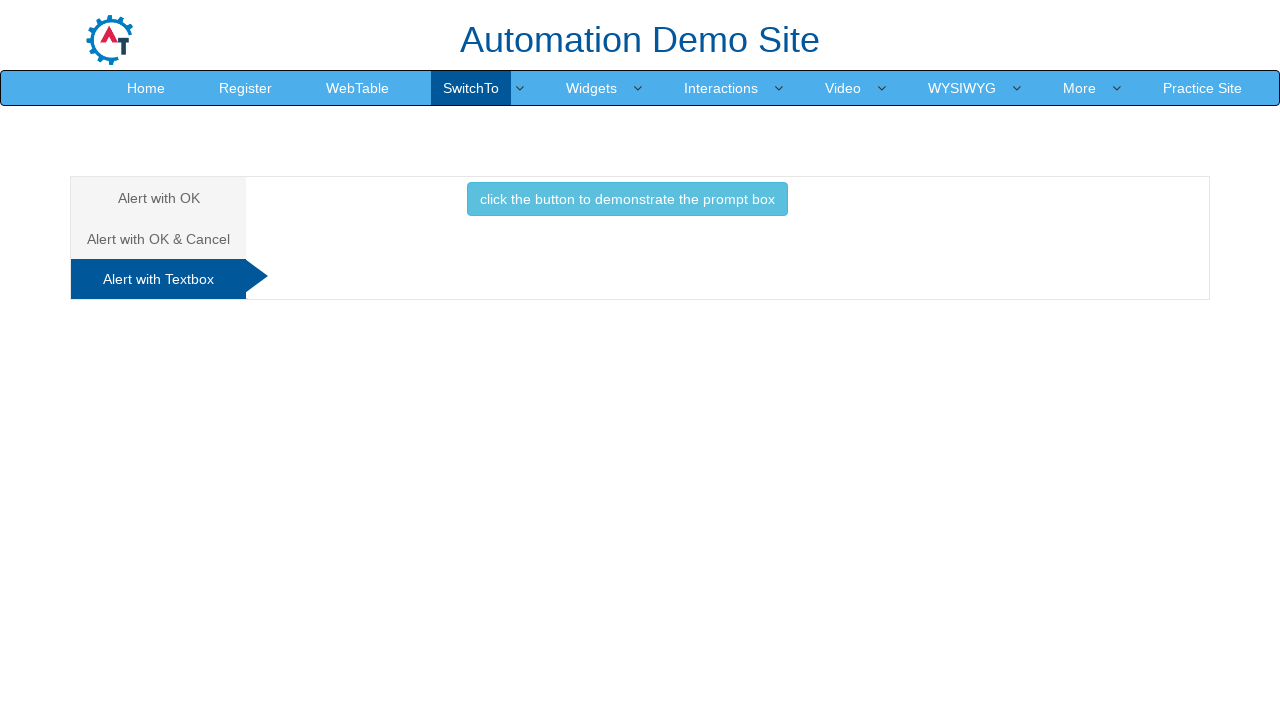

Clicked button to trigger prompt box at (627, 199) on xpath=//button[text()='click the button to demonstrate the prompt box ']
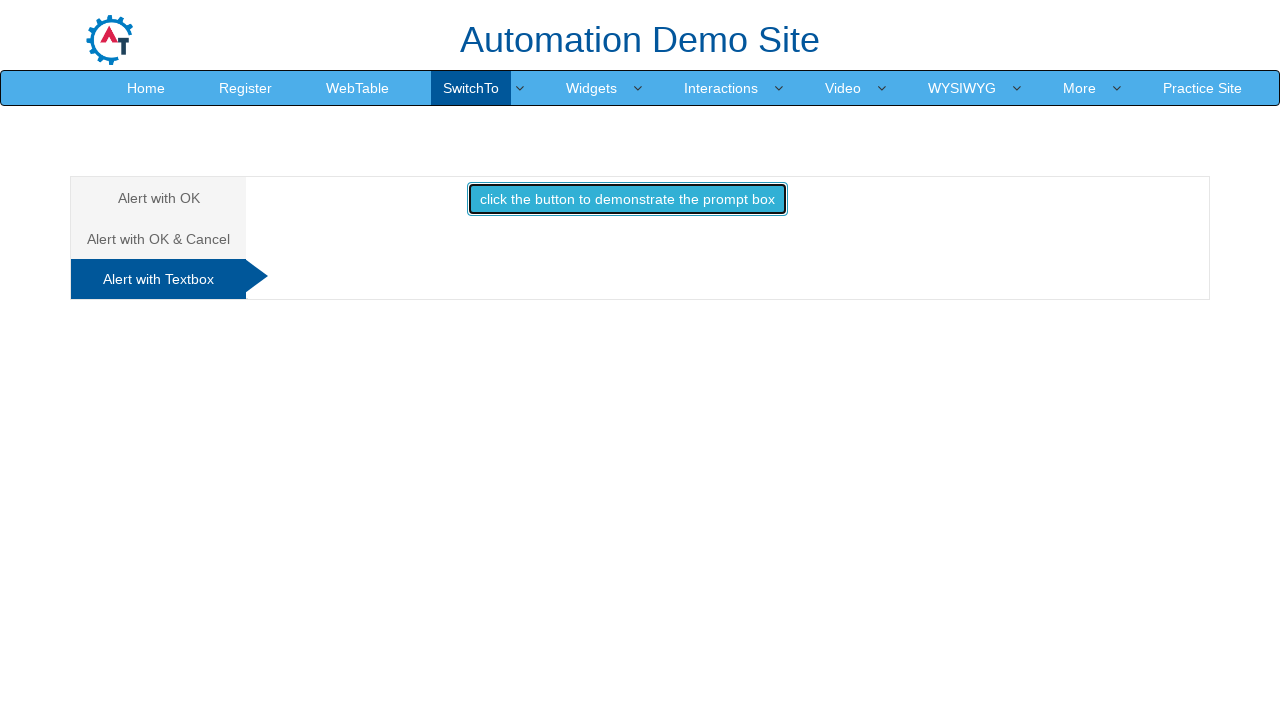

Set up dialog handler to accept prompts with 'TEST' text
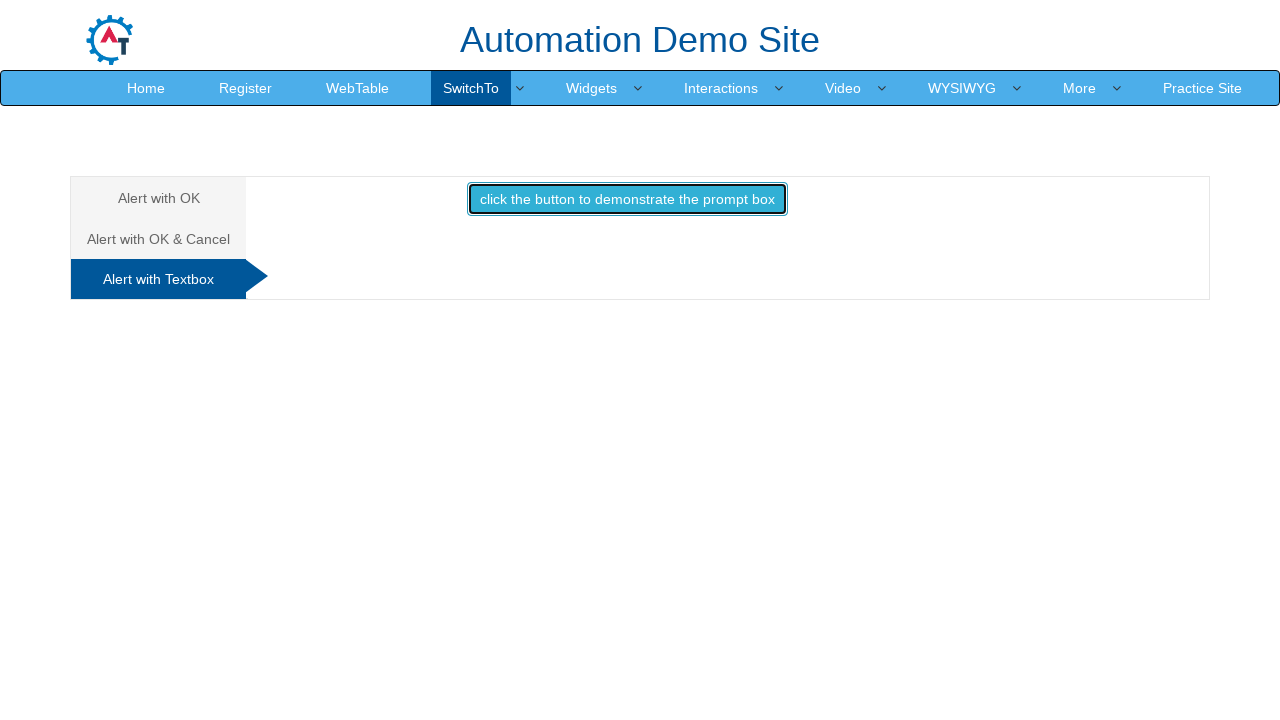

Clicked on 'Alert with Textbox' tab again to trigger prompt at (158, 279) on xpath=//a[text()='Alert with Textbox ']
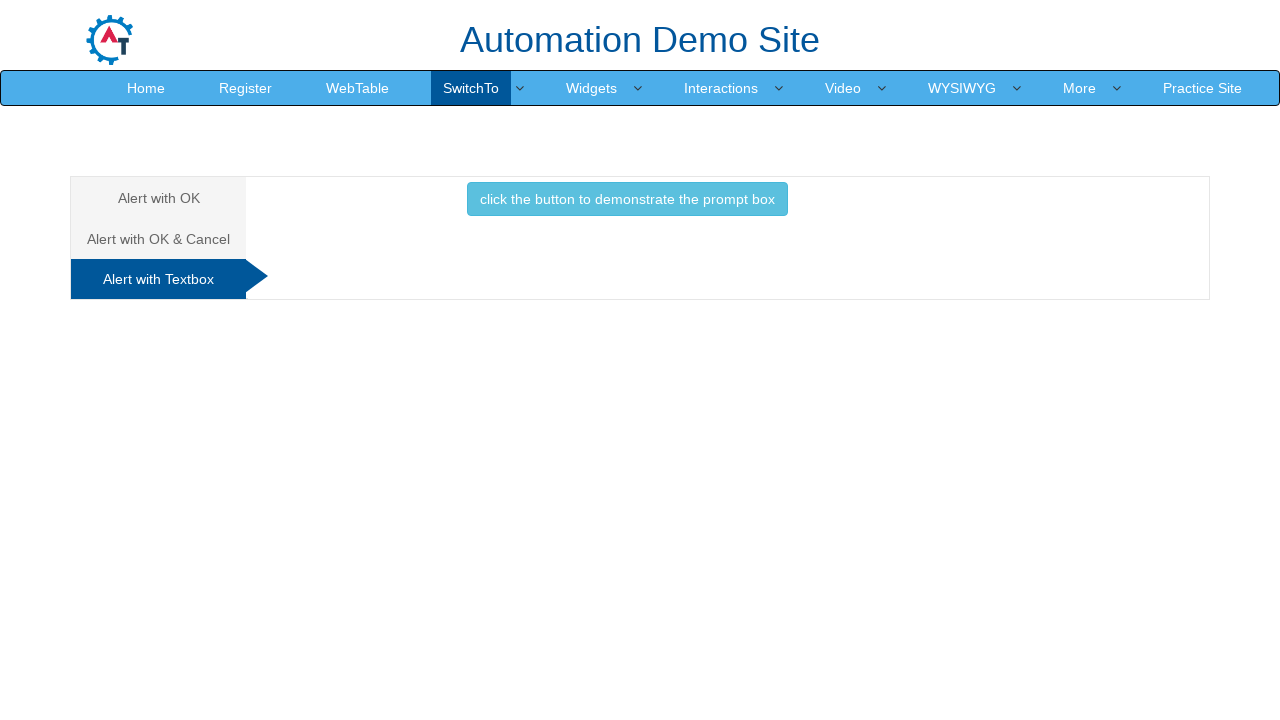

Clicked button to demonstrate prompt box with dialog handler active at (627, 199) on xpath=//button[text()='click the button to demonstrate the prompt box ']
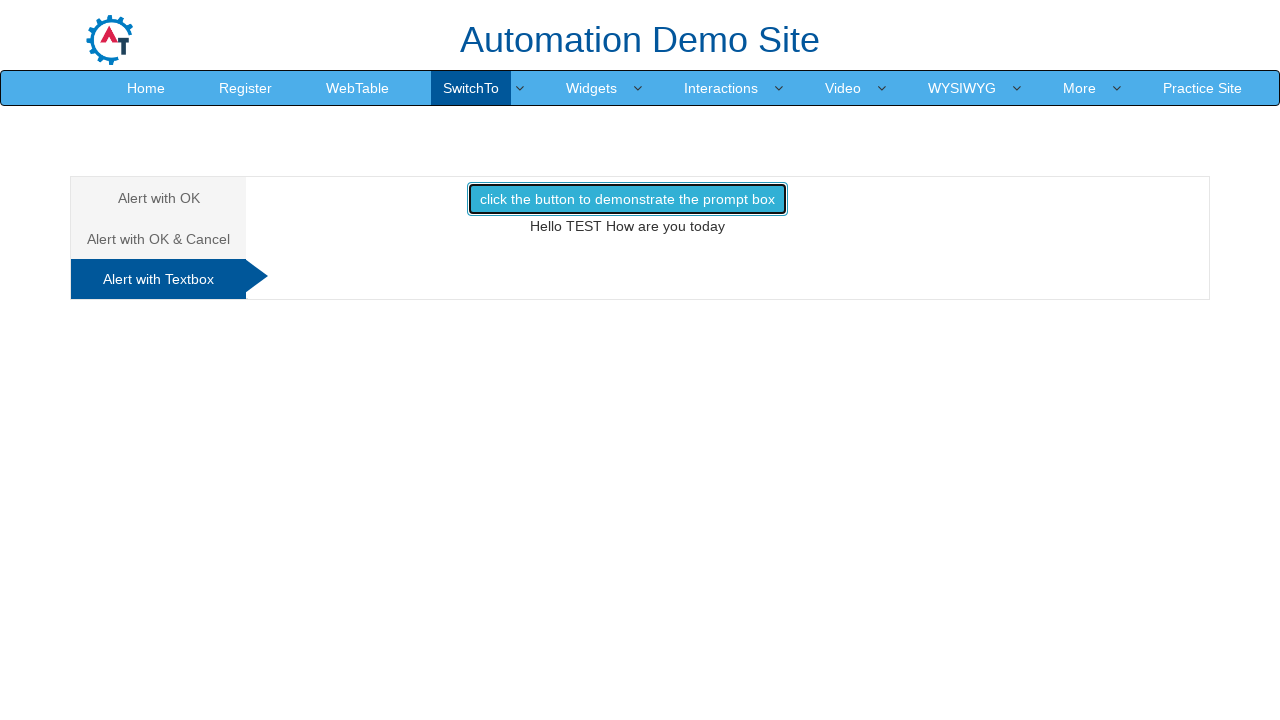

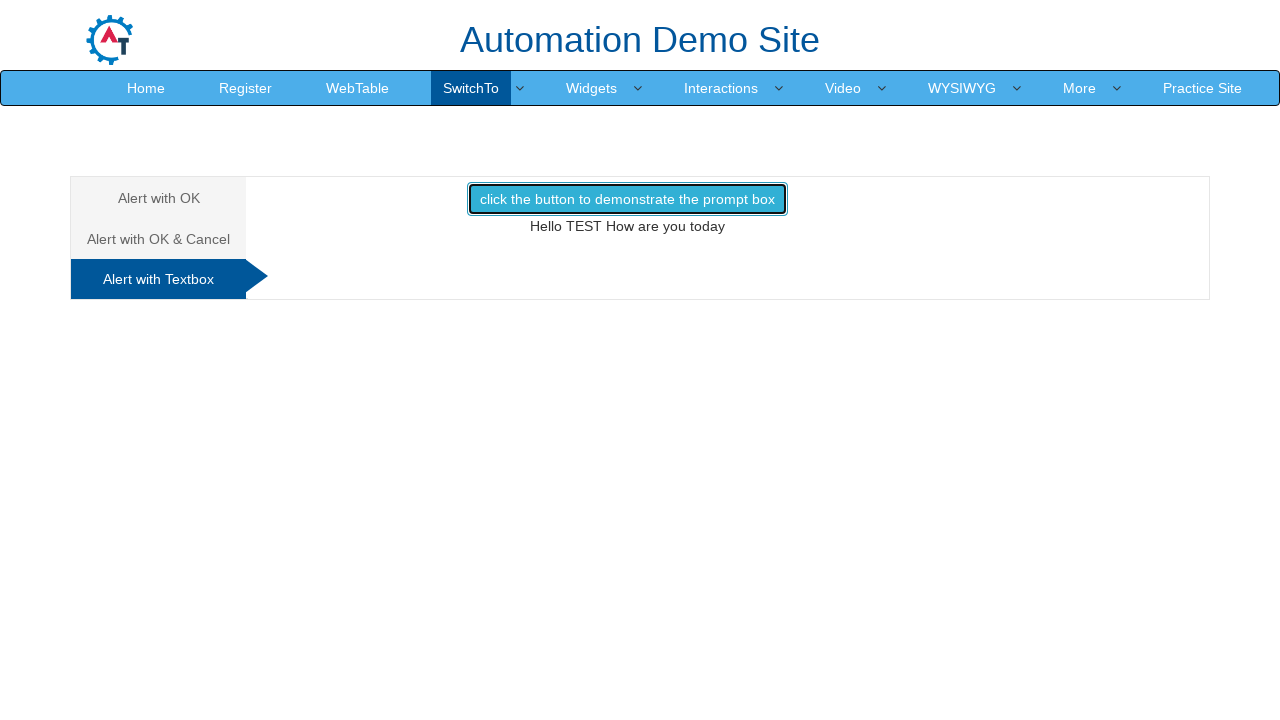